Tests music recognition button states and consistency - verifies that record, pause, stop, and search buttons enable/disable correctly as the user interacts with them.

Starting URL: https://ldevr3t2.github.io

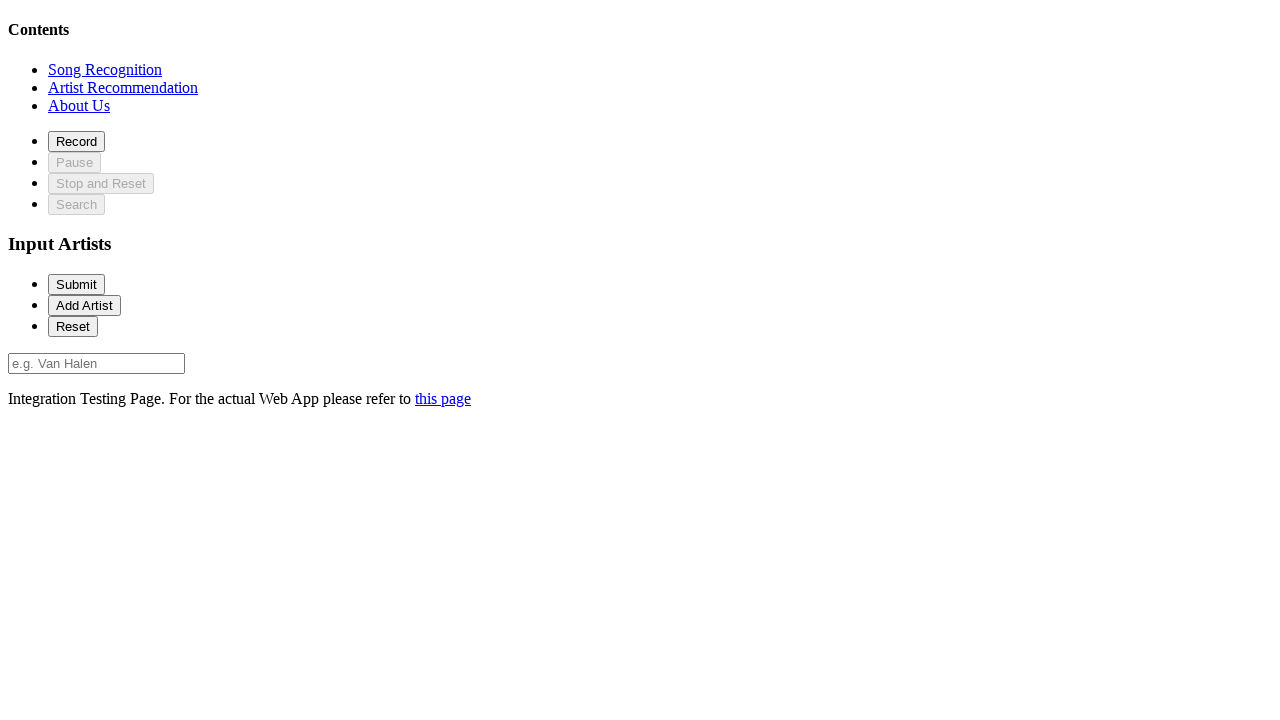

Clicked on recognition section to navigate there at (105, 69) on xpath=//*[@id='recognitionSection']
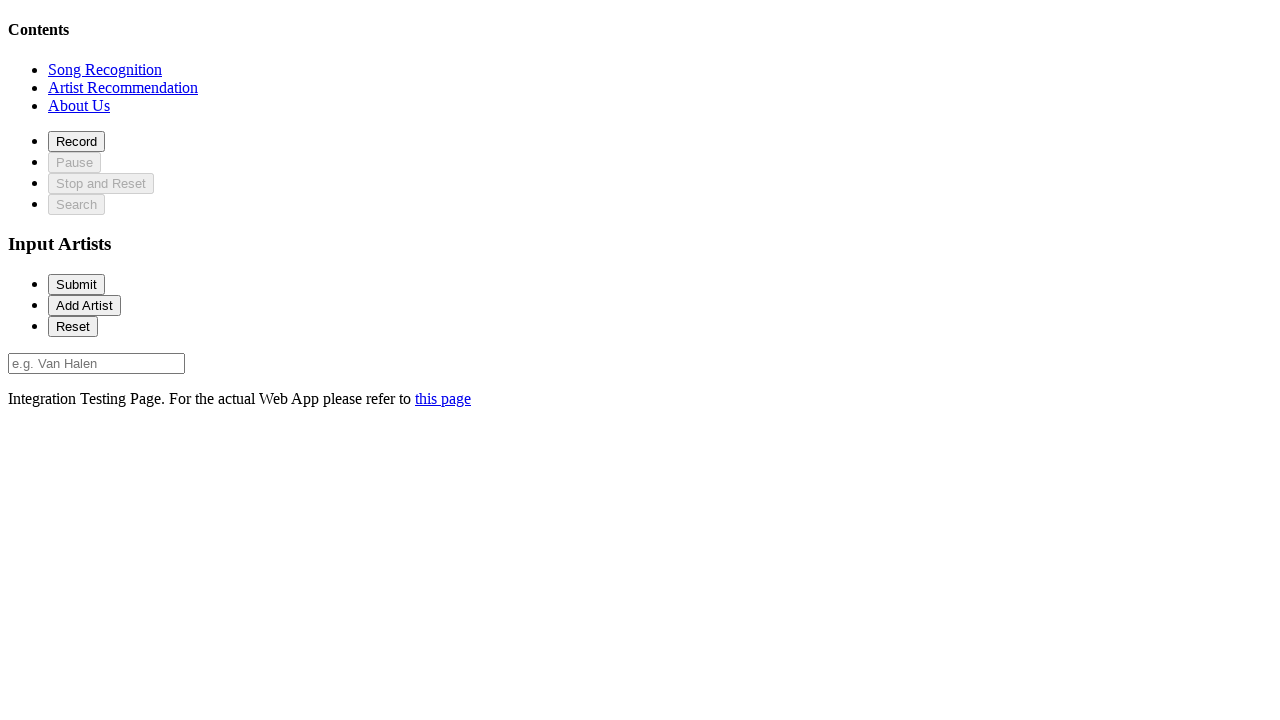

Record button loaded and is present
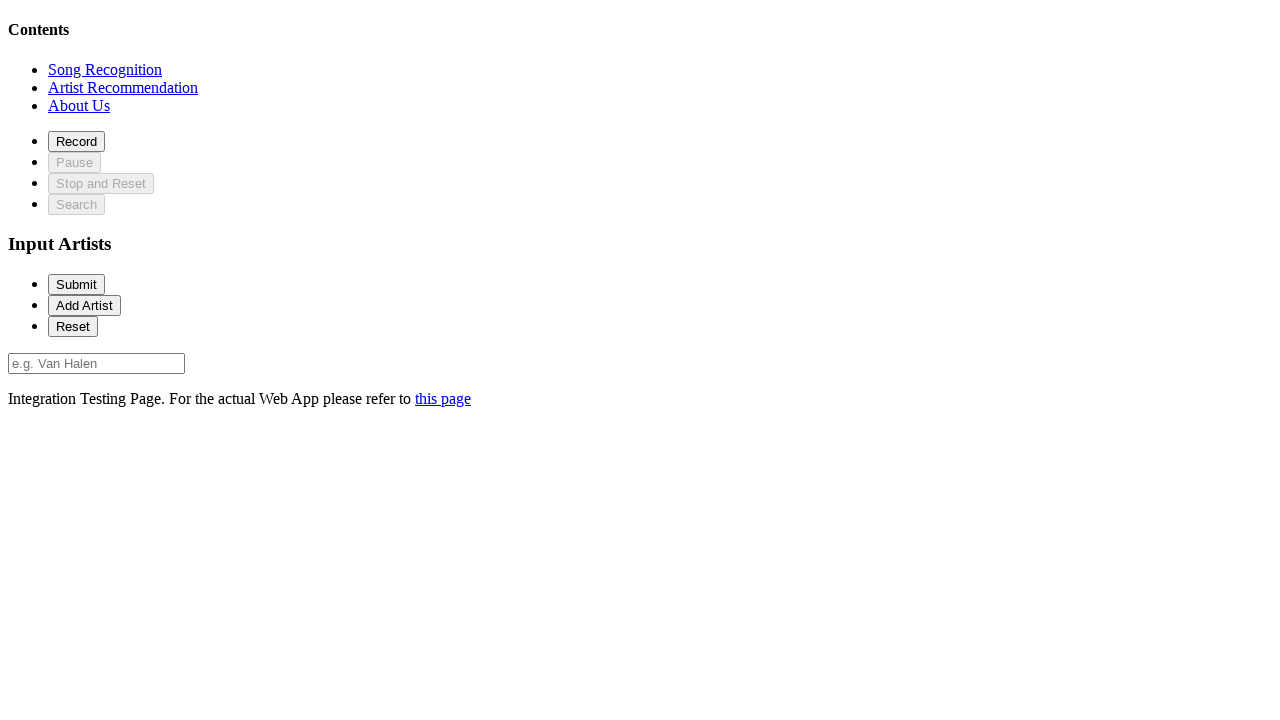

Clicked record button to start recording at (76, 141) on #record
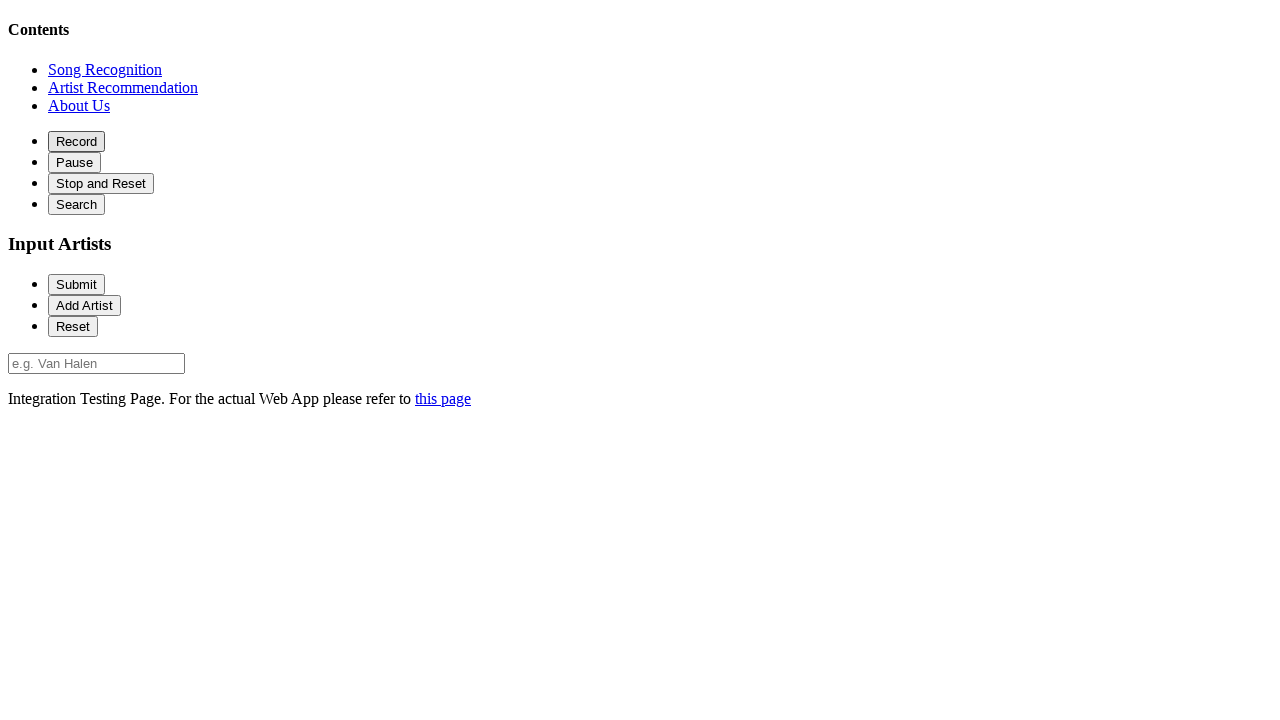

Clicked pause button to pause recording at (74, 162) on #pause
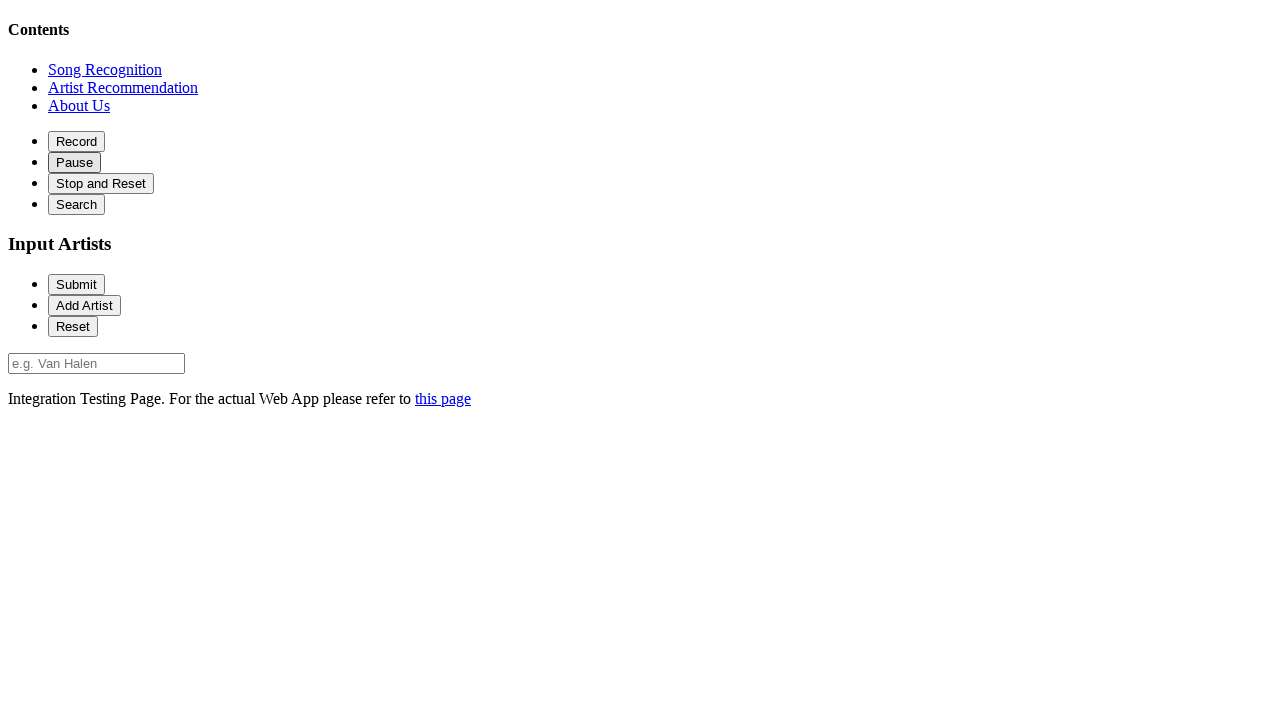

Clicked pause button again to stop/reset recording at (74, 162) on #pause
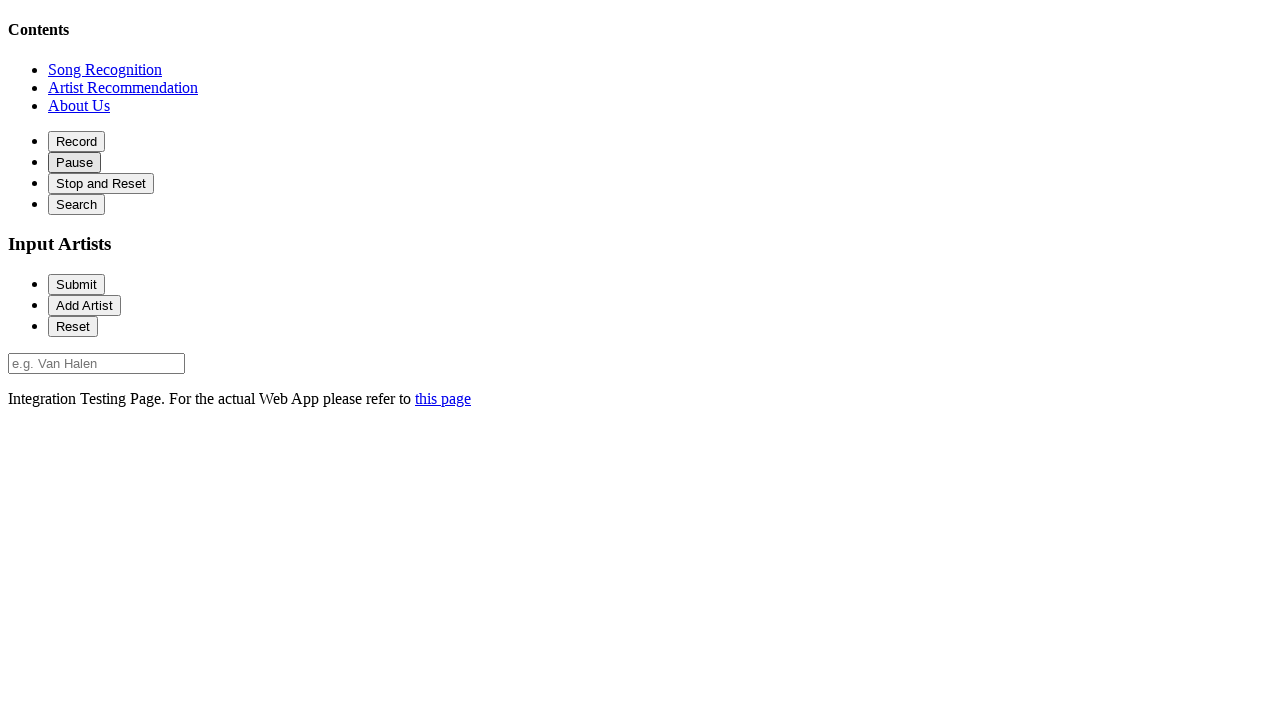

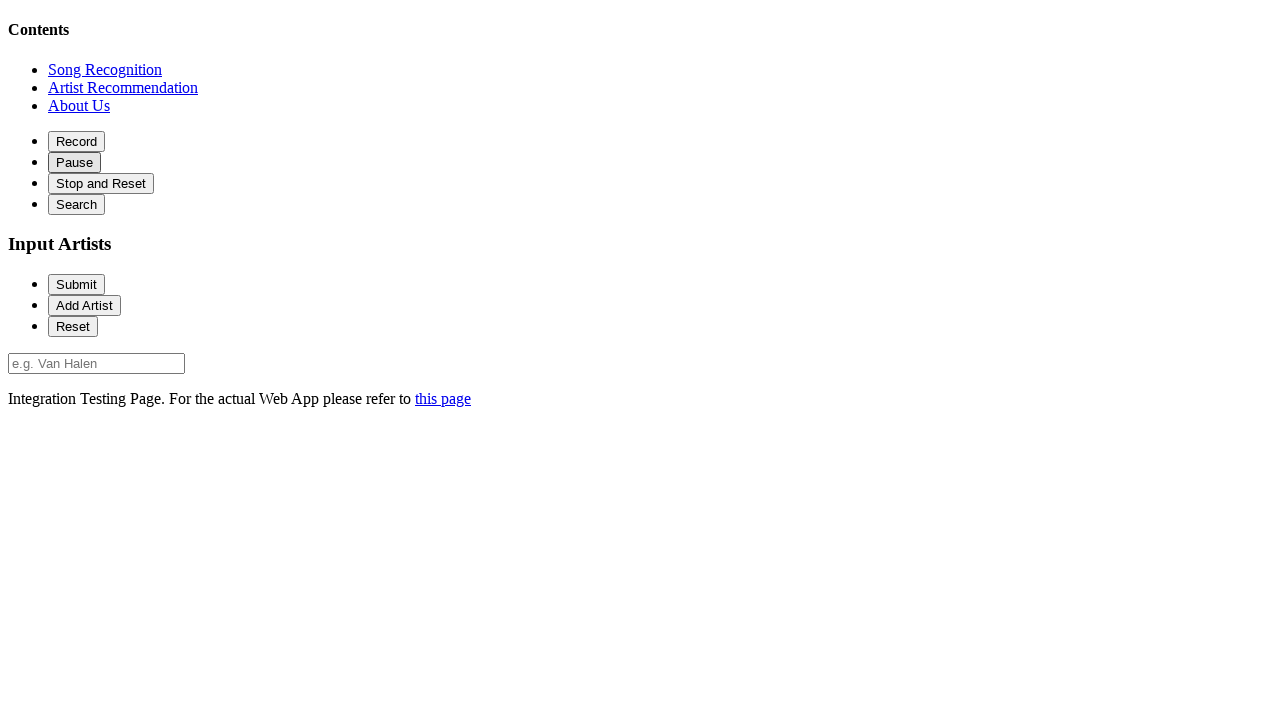